Tests the age form by entering a name and age, then submitting to see the result message

Starting URL: https://kristinek.github.io/site/examples/age

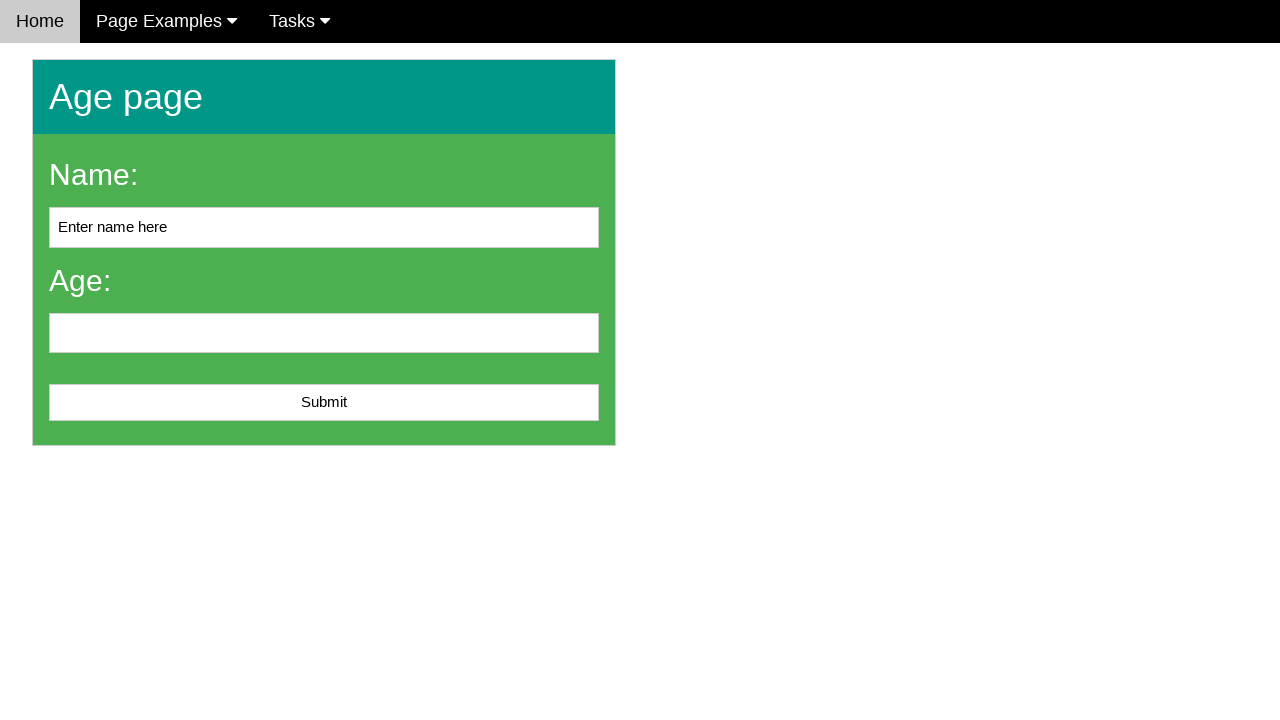

Cleared name input field on #name
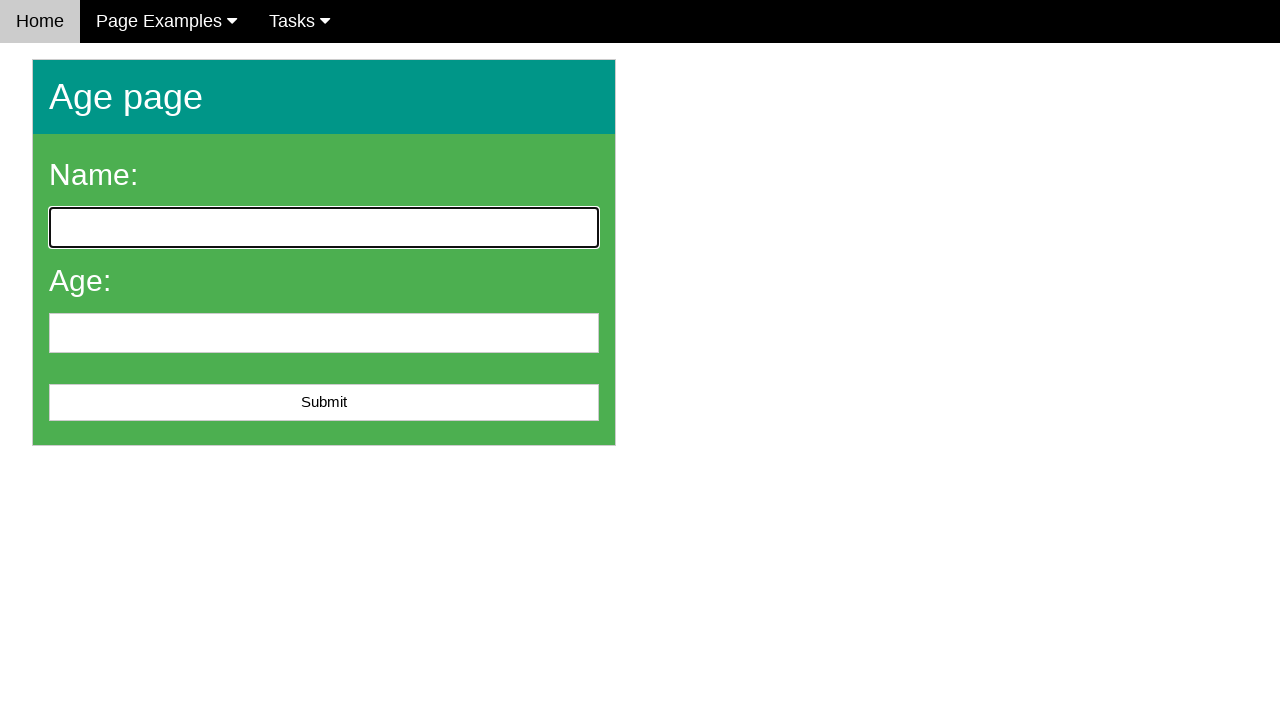

Filled name field with 'John Doe' on #name
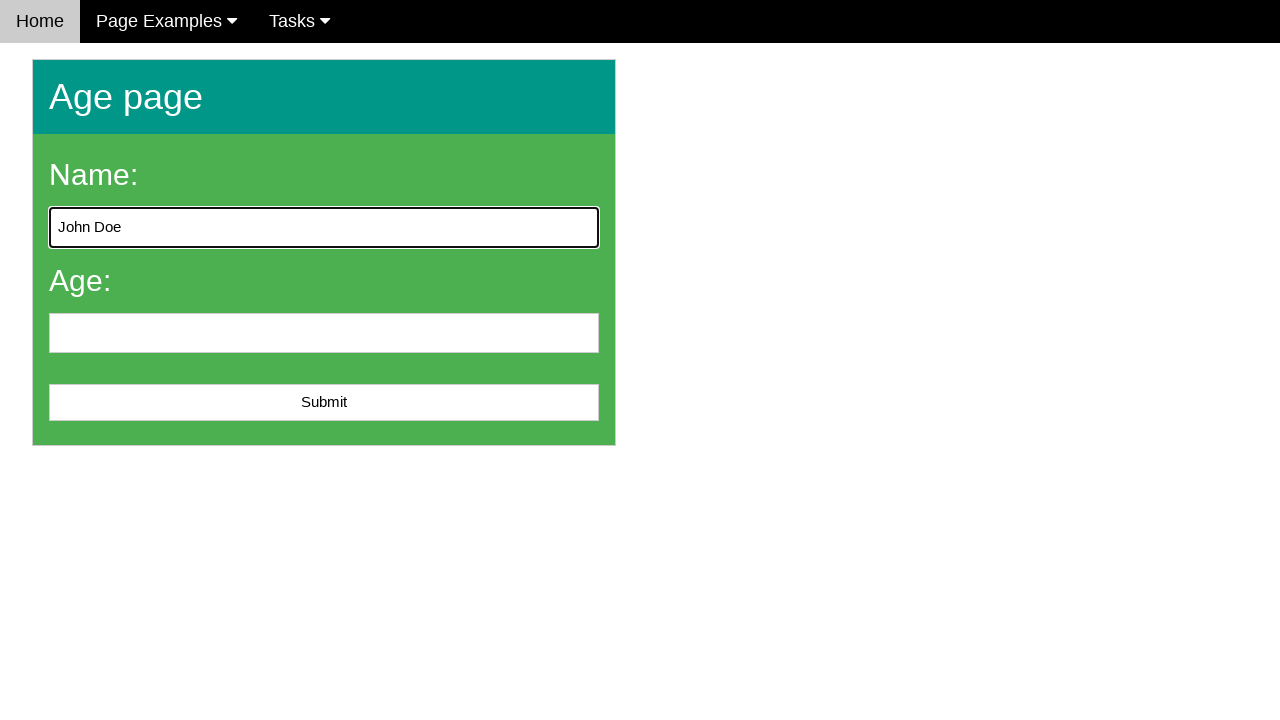

Filled age field with '25' on #age
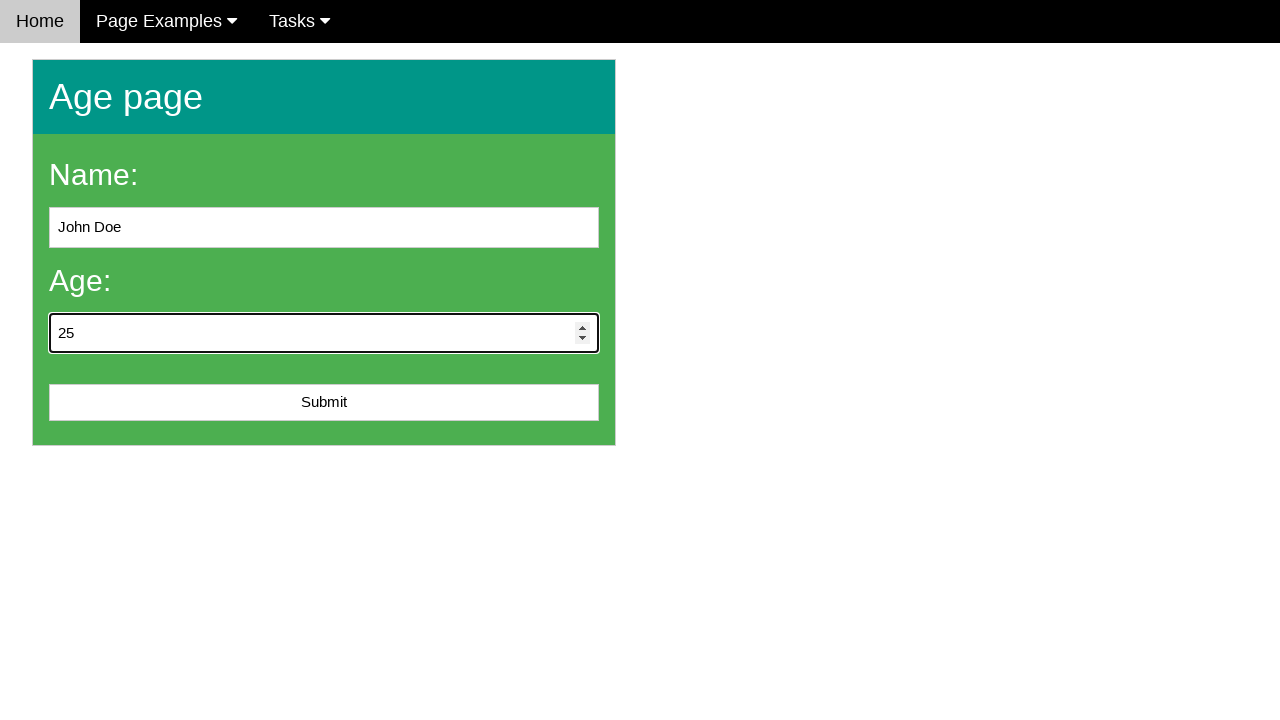

Clicked submit button to submit age form at (324, 403) on #submit
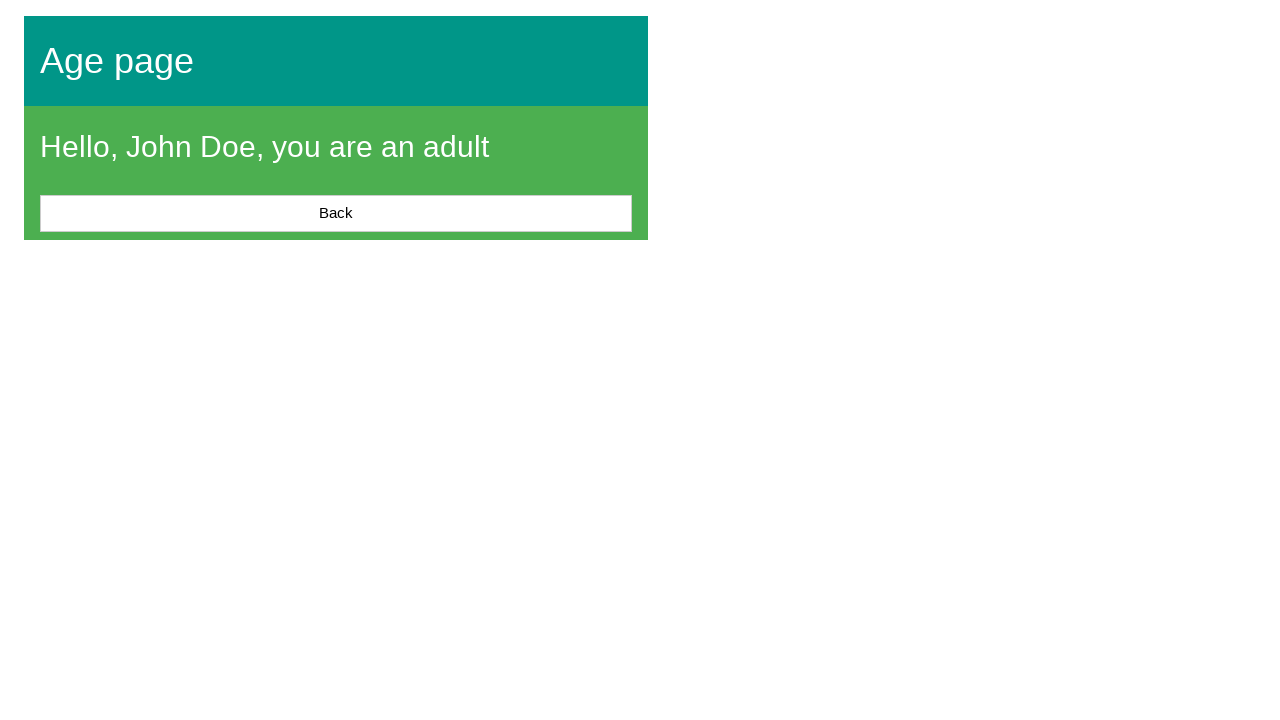

Result message appeared after form submission
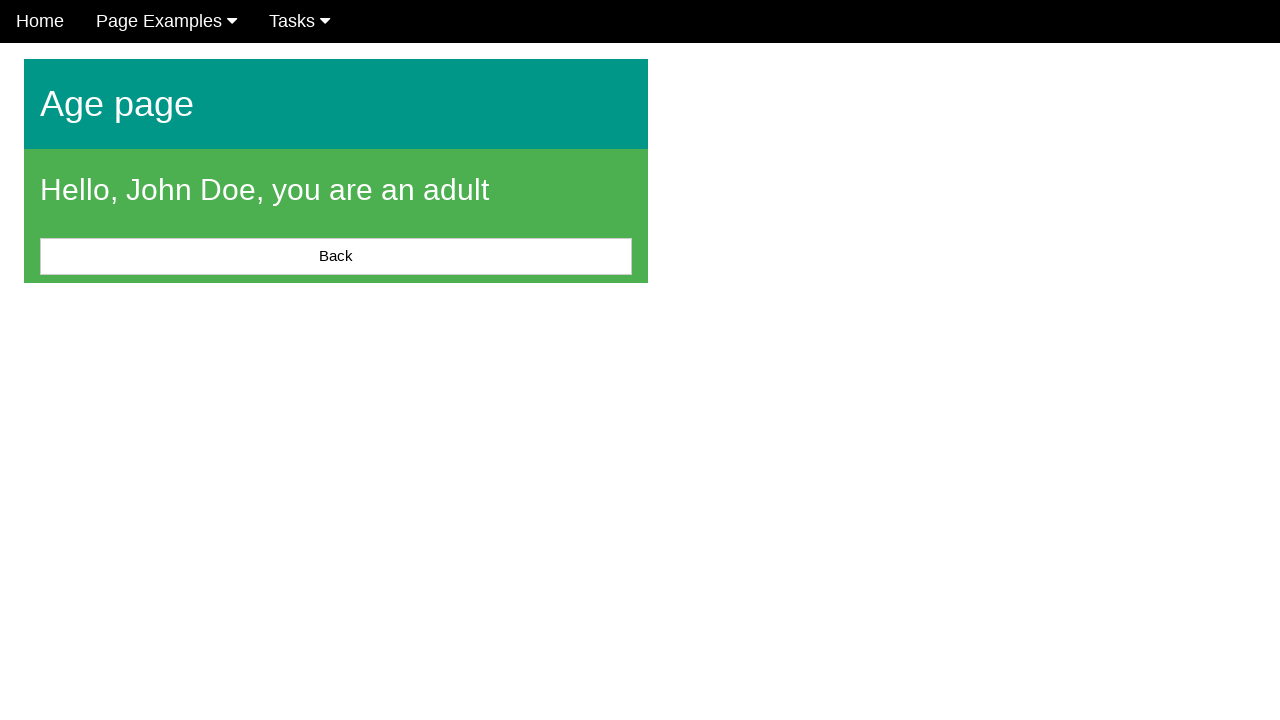

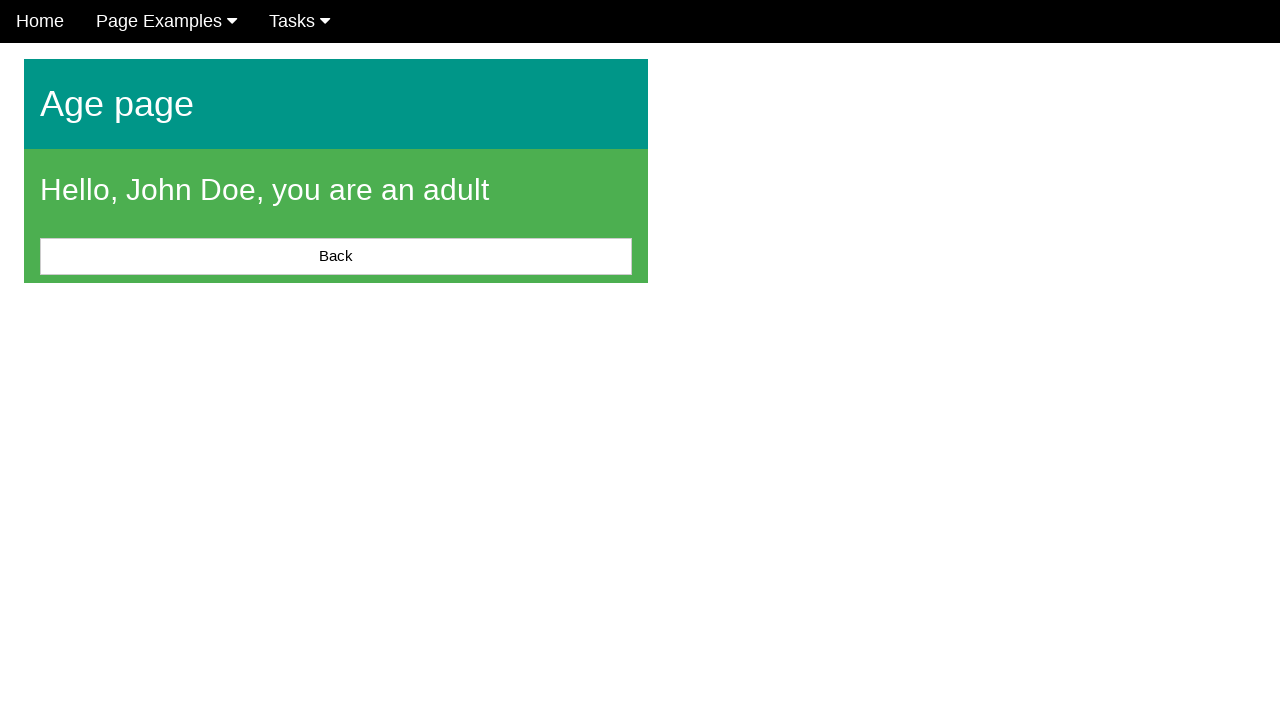